Tests adding multiple books to basket and applying a coupon code

Starting URL: http://practice.automationtesting.in

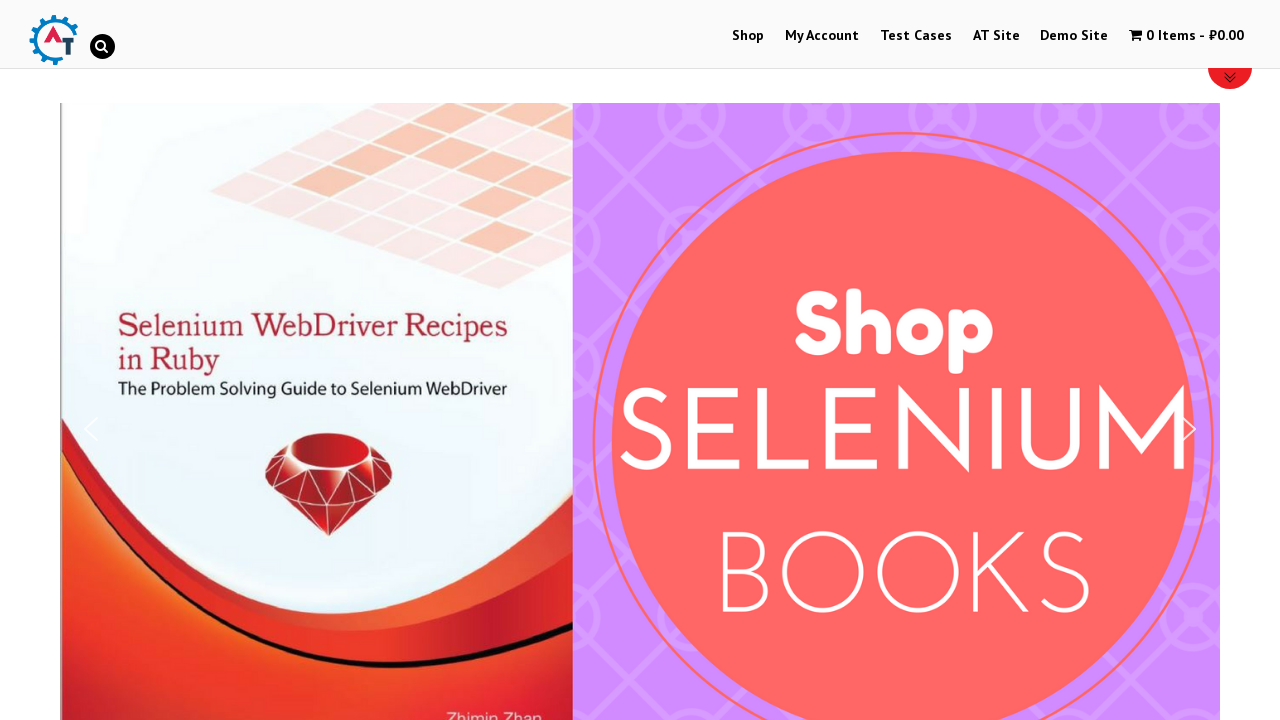

Clicked on Shop Menu at (748, 36) on xpath=//li[@id='menu-item-40']
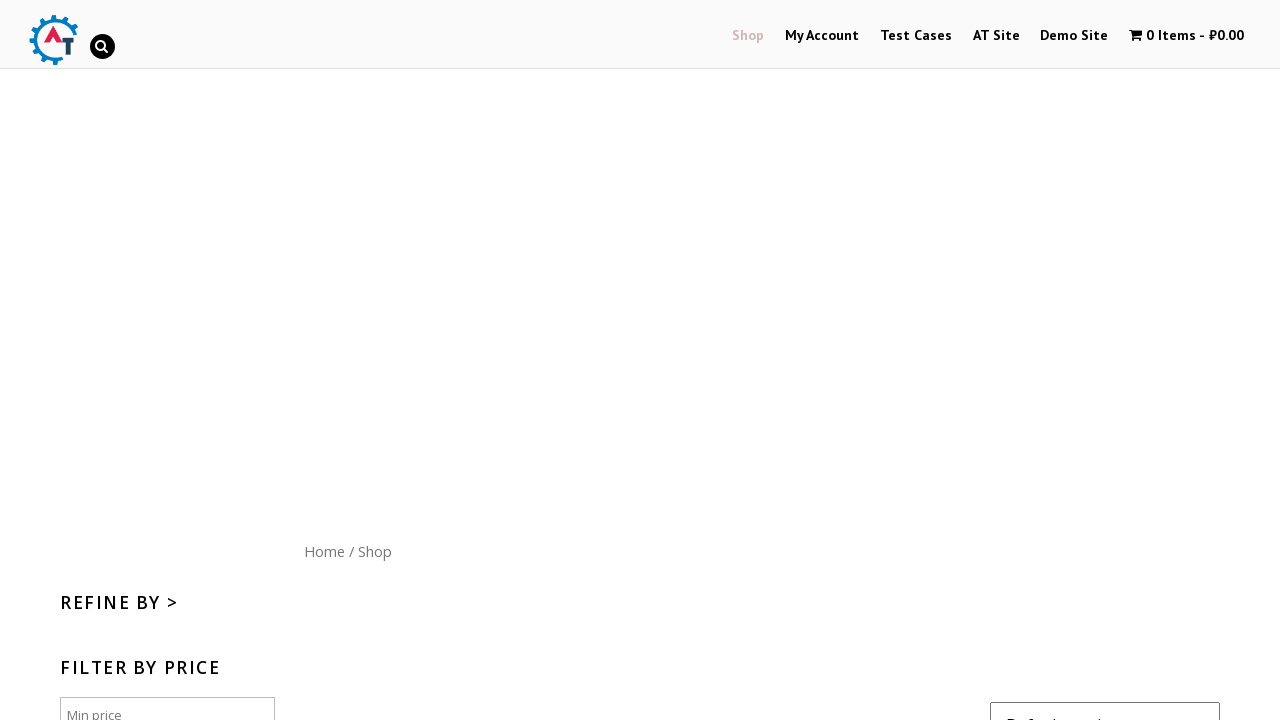

Clicked on Home menu button at (324, 551) on xpath=//div[@id='content']/nav/a
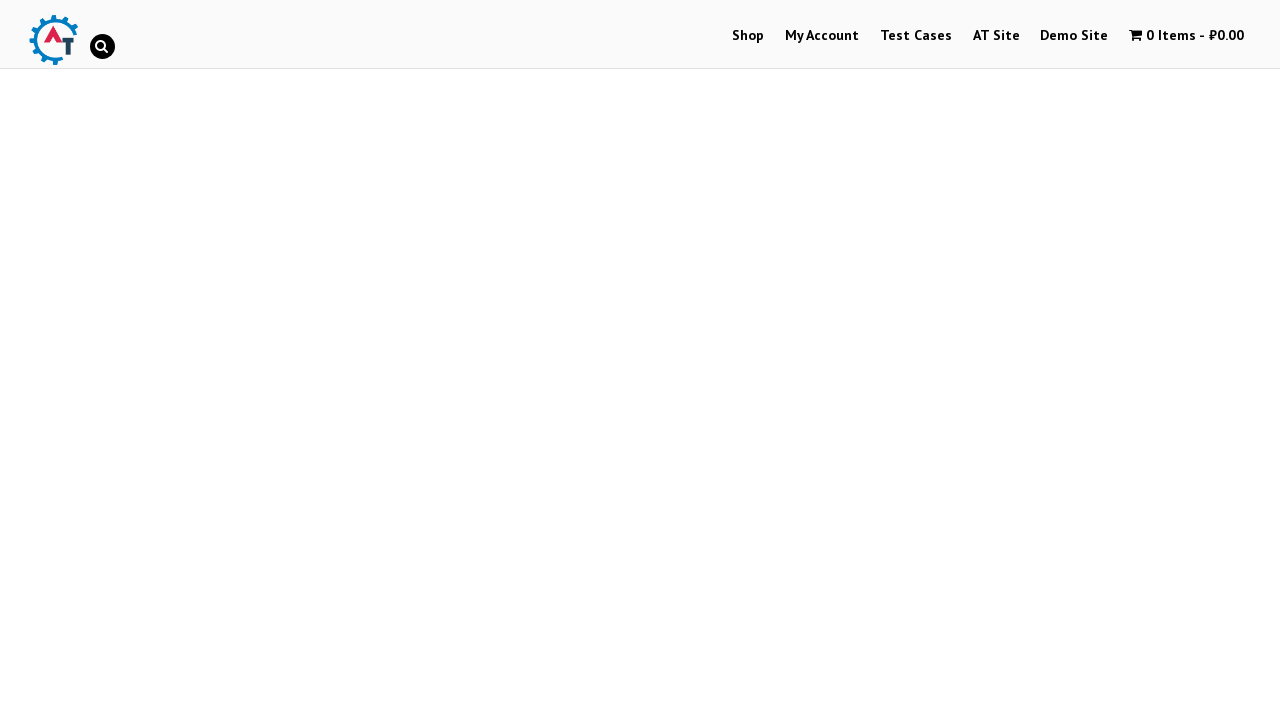

Clicked on Mastering JavaScript book image at (1039, 361) on (//img[@title='Mastering JavaScript'])[1]
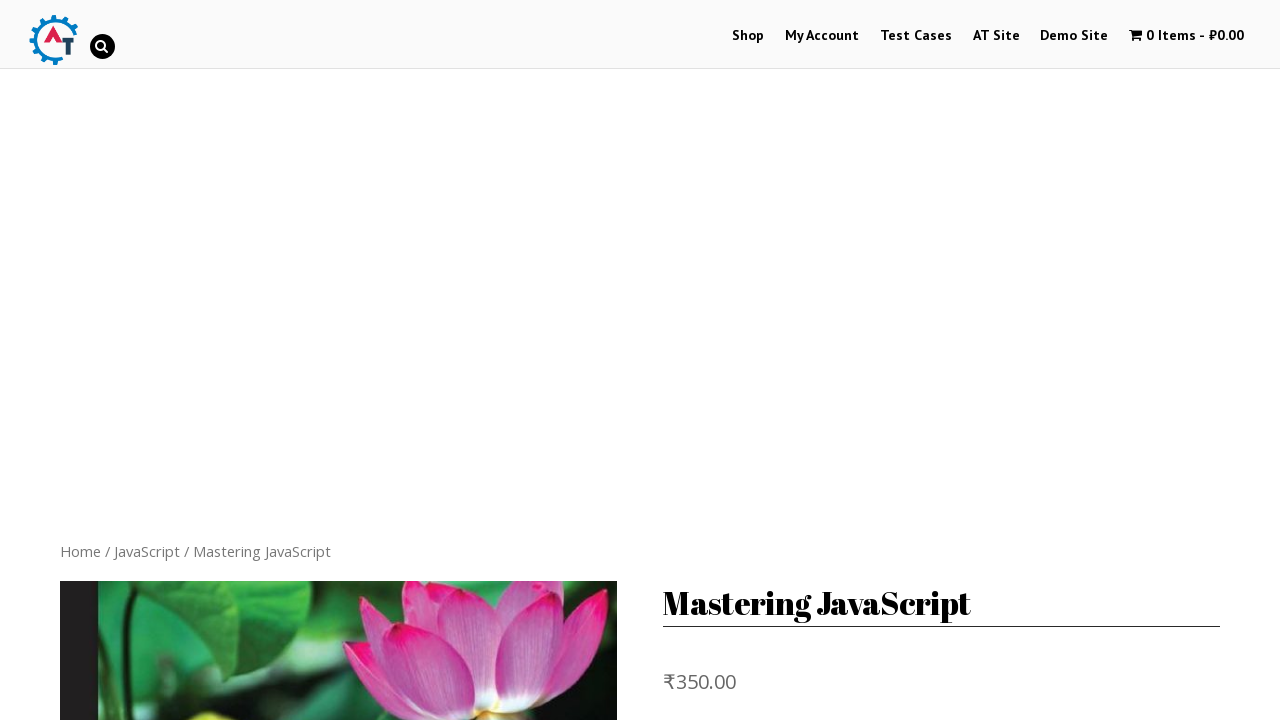

Product page loaded and Add to basket button appeared
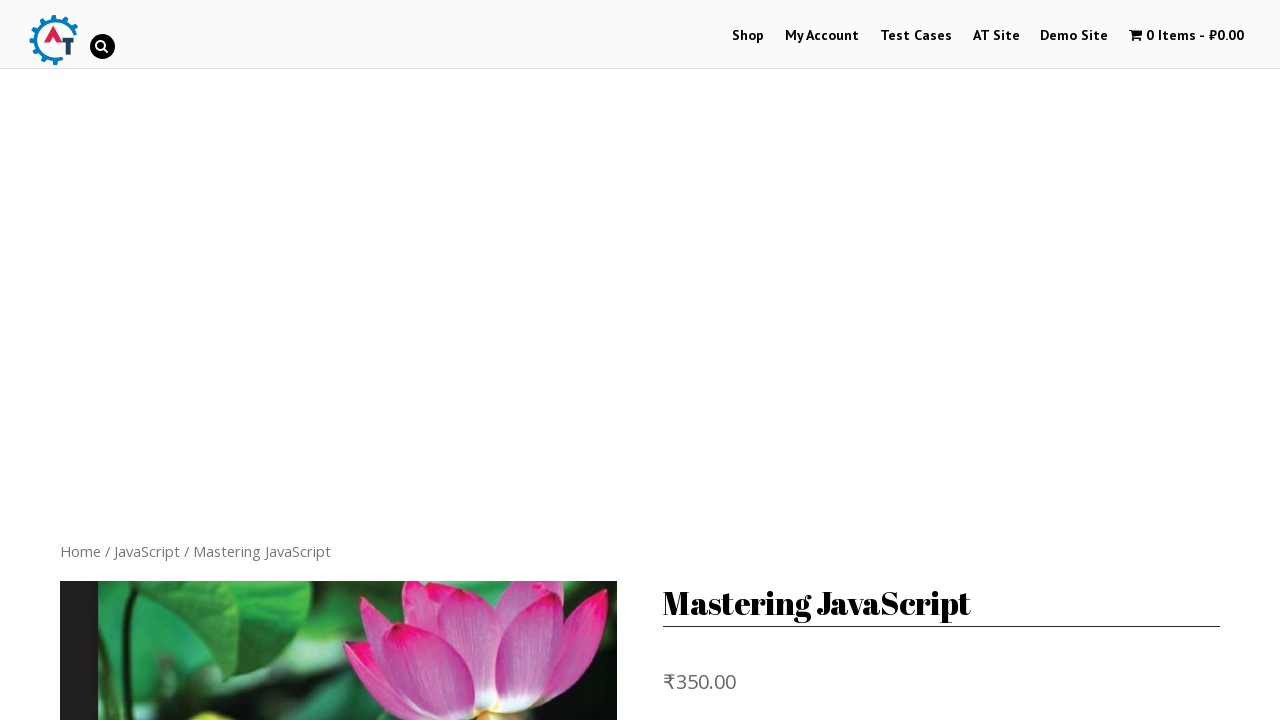

Cleared quantity field on //input[@title='Qty']
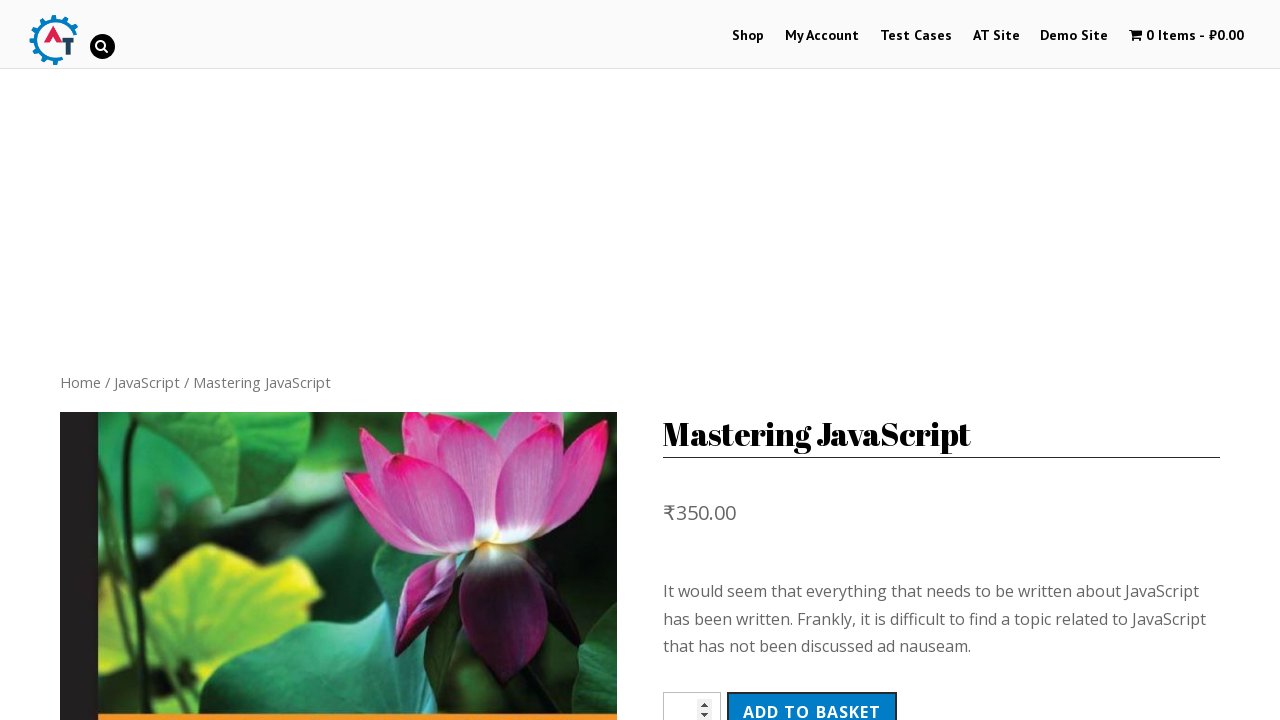

Set quantity to 3 on //input[@title='Qty']
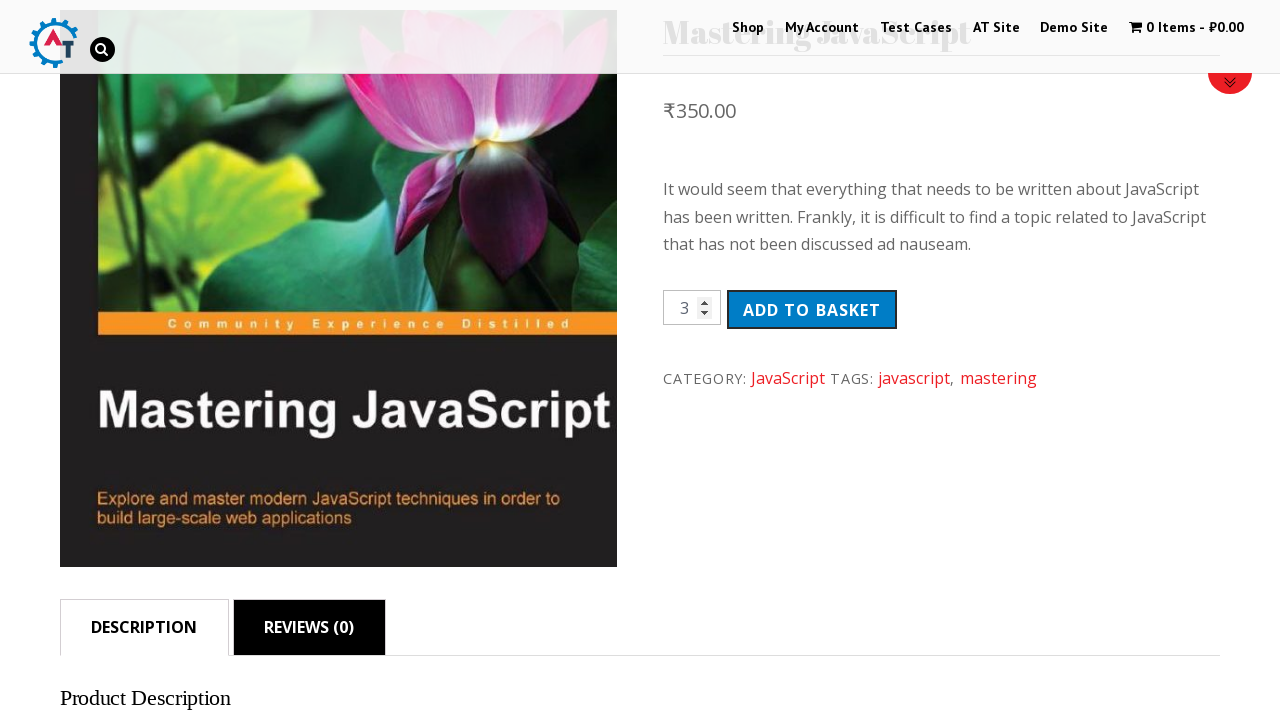

Clicked Add to basket button at (812, 310) on xpath=//button[normalize-space()='Add to basket']
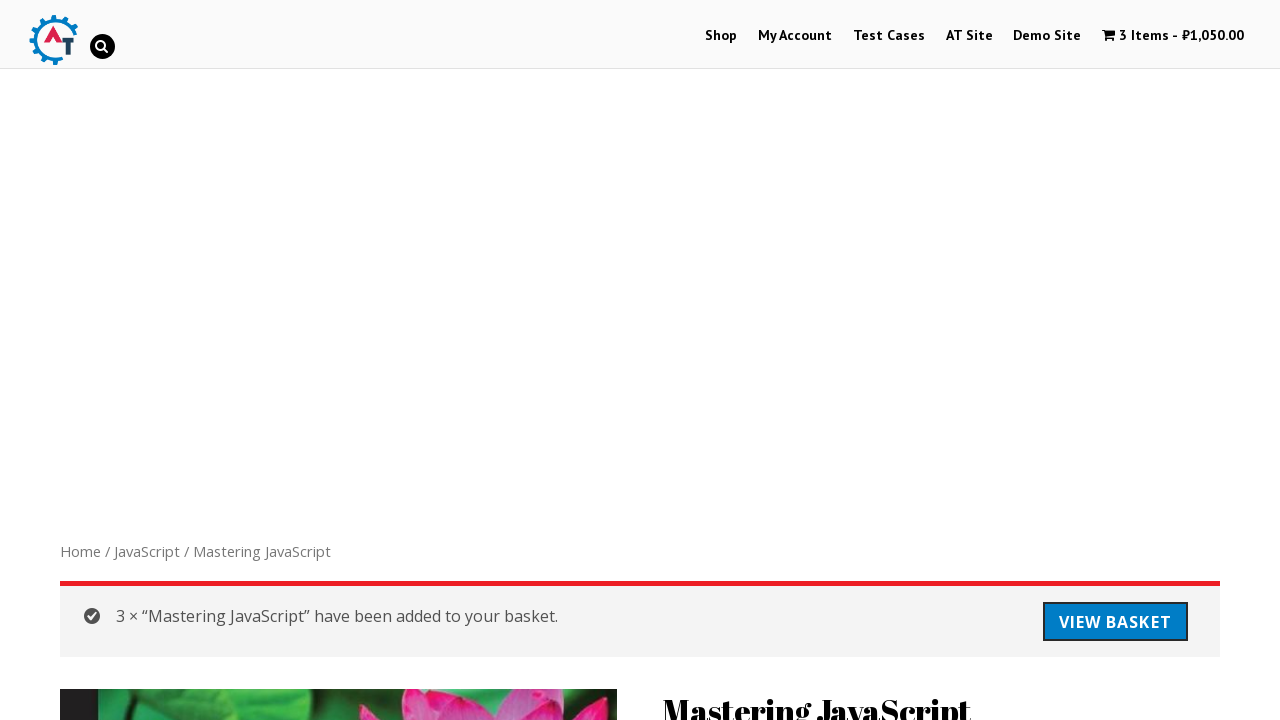

Success message appeared confirming book added to basket
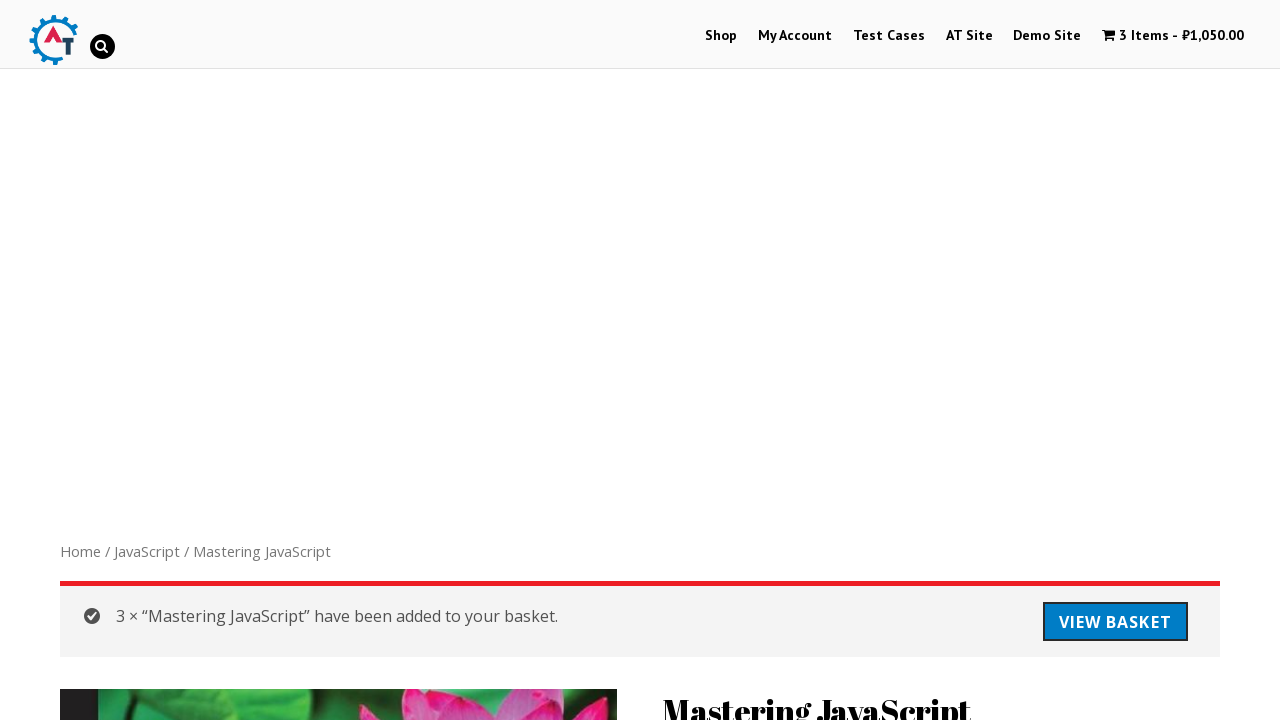

Clicked on View your shopping cart link at (1173, 36) on xpath=//a[@title='View your shopping cart']
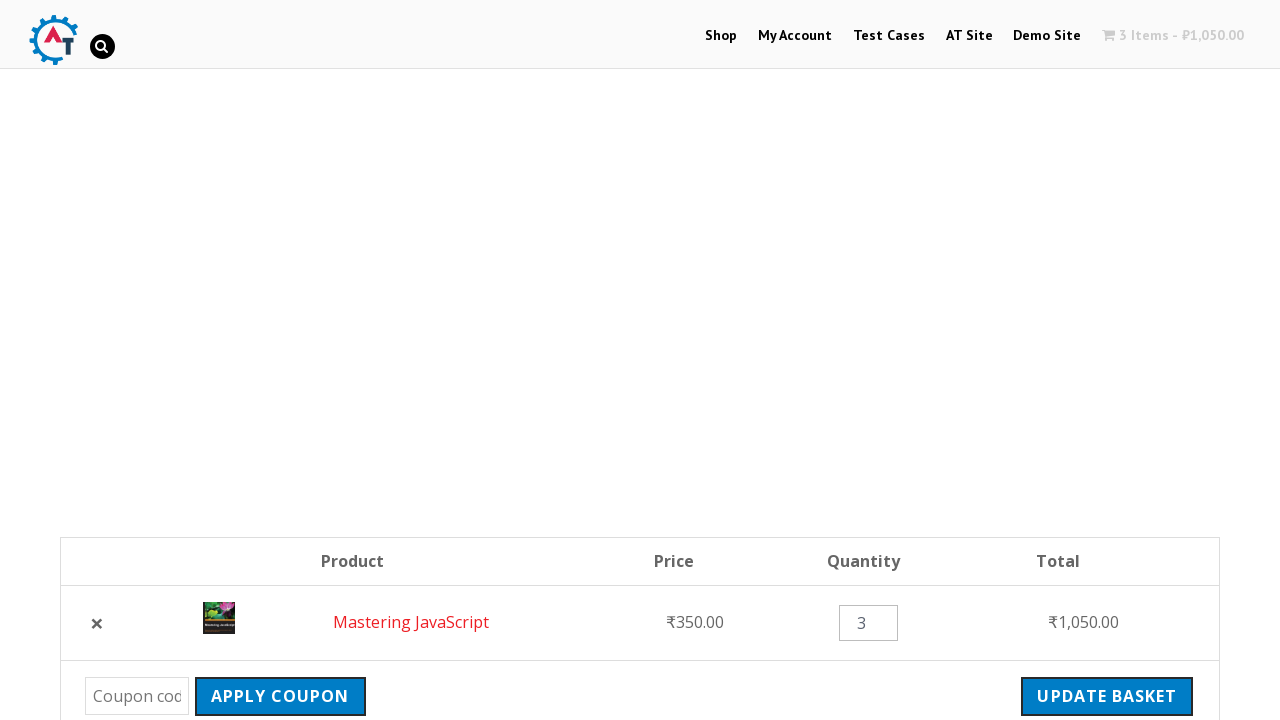

Entered coupon code 'krishnasakinala' on //input[@id='coupon_code']
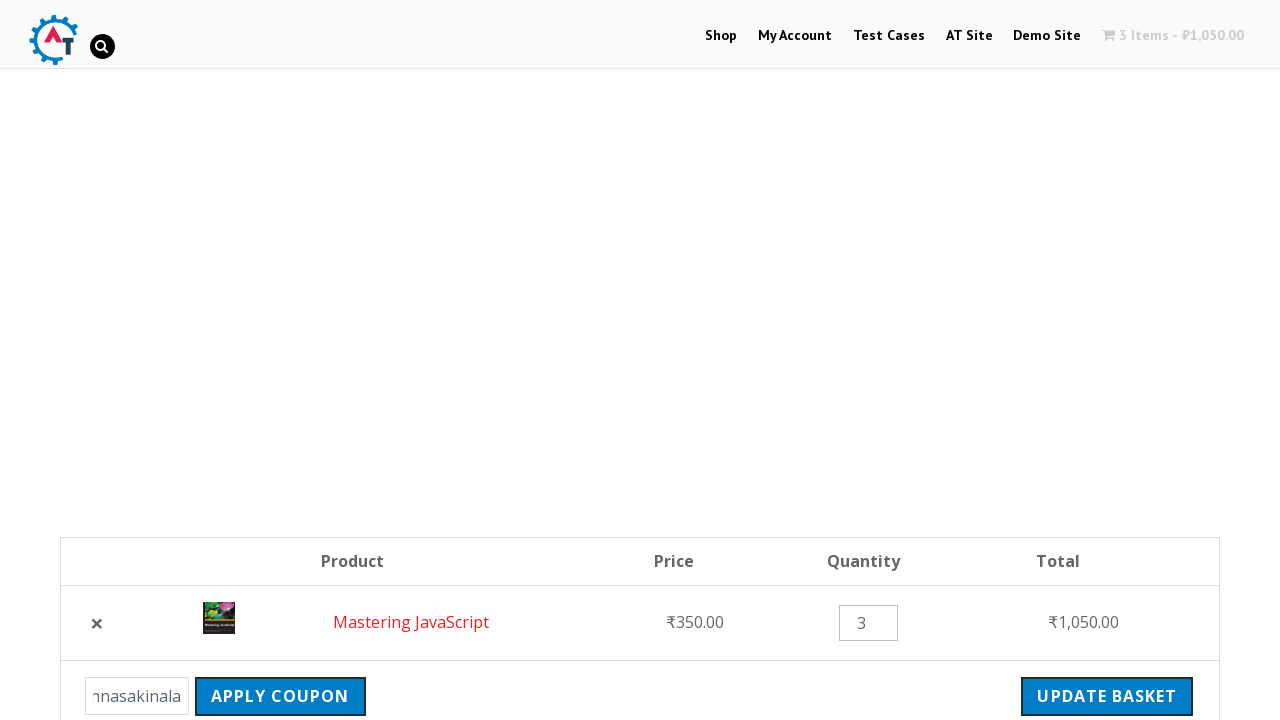

Clicked apply coupon button at (280, 696) on xpath=//input[@name='apply_coupon']
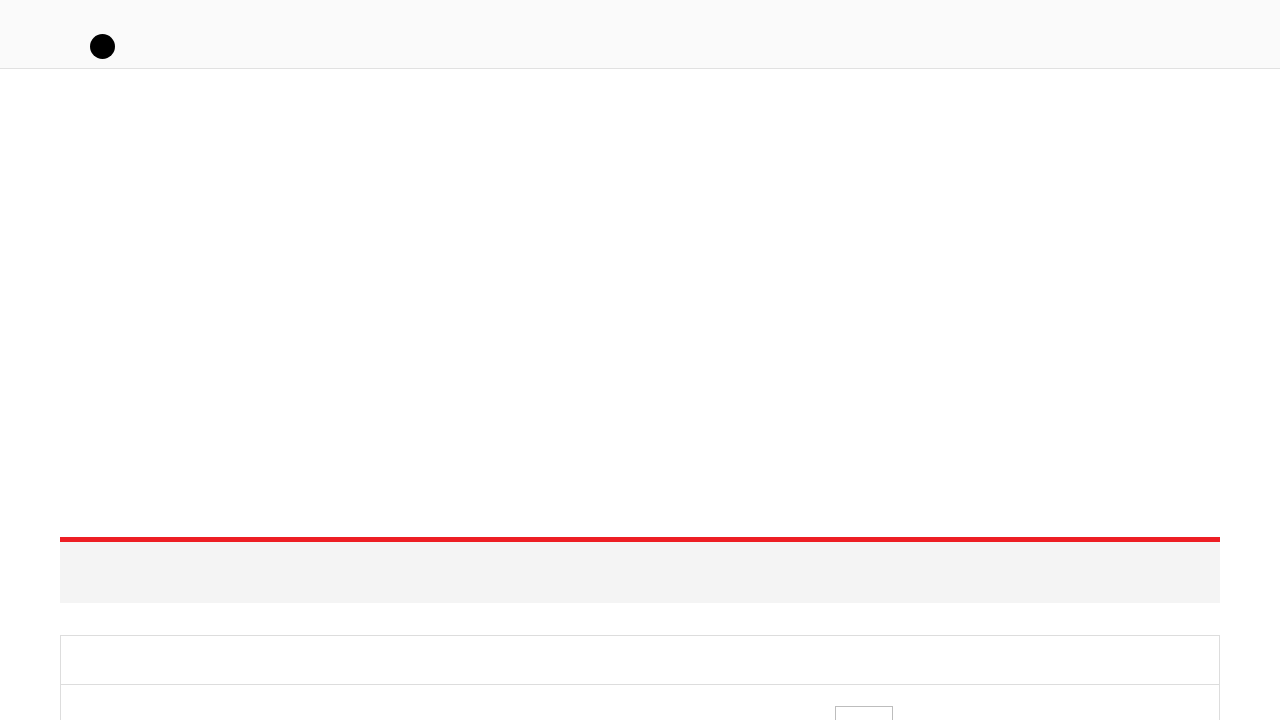

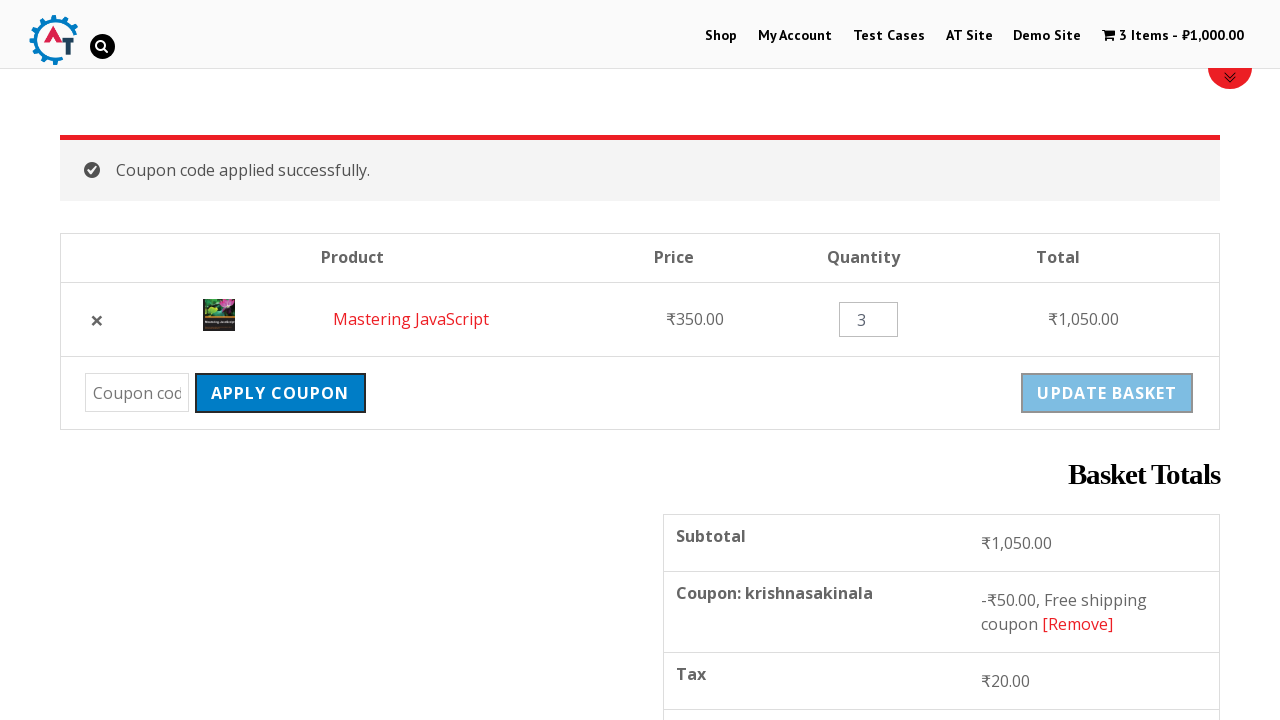